Tests selecting dropdown options by index, cycling through Option 1, Option 2, back to Option 1, and the default option.

Starting URL: https://the-internet.herokuapp.com/dropdown

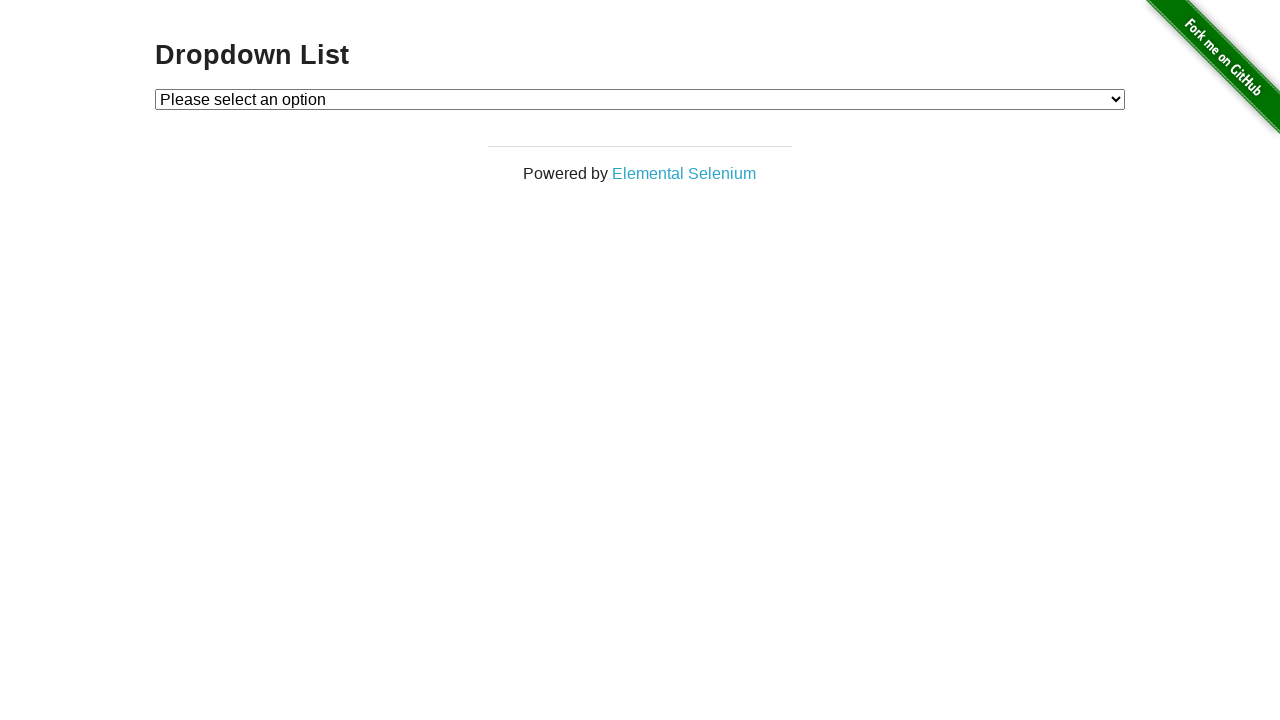

Navigated to dropdown page
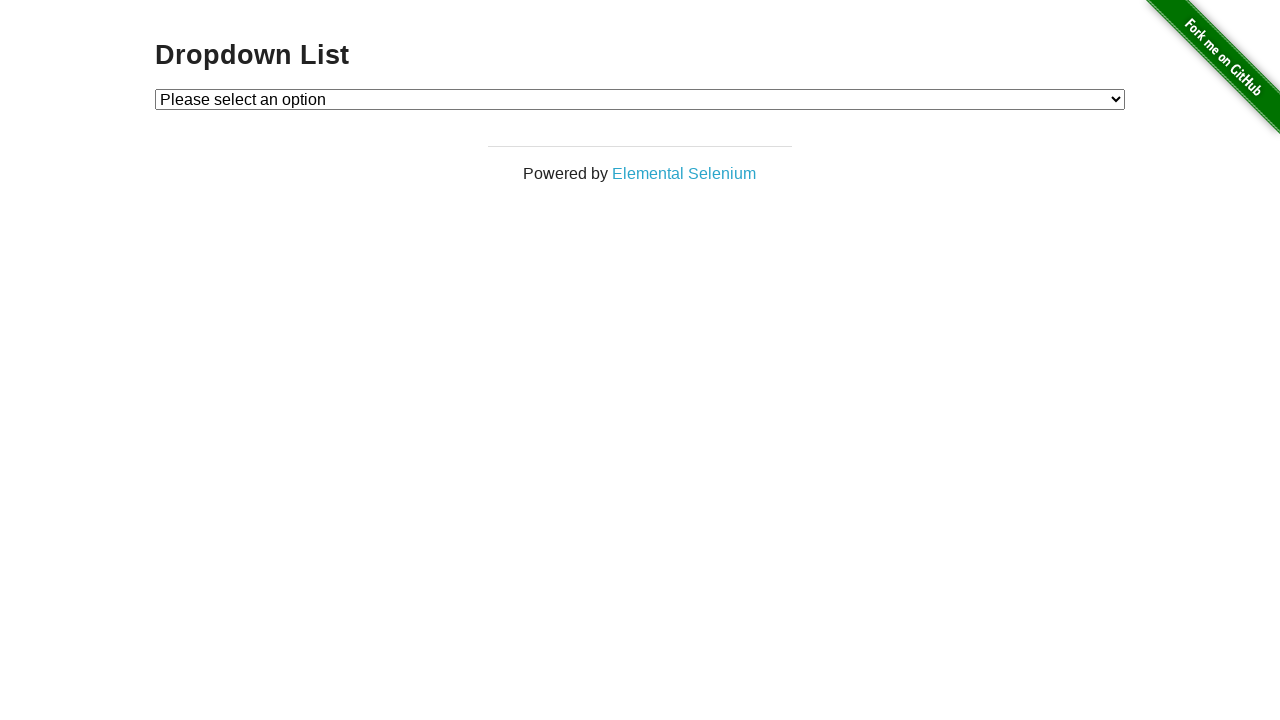

Selected Option 1 by index 1 on #dropdown
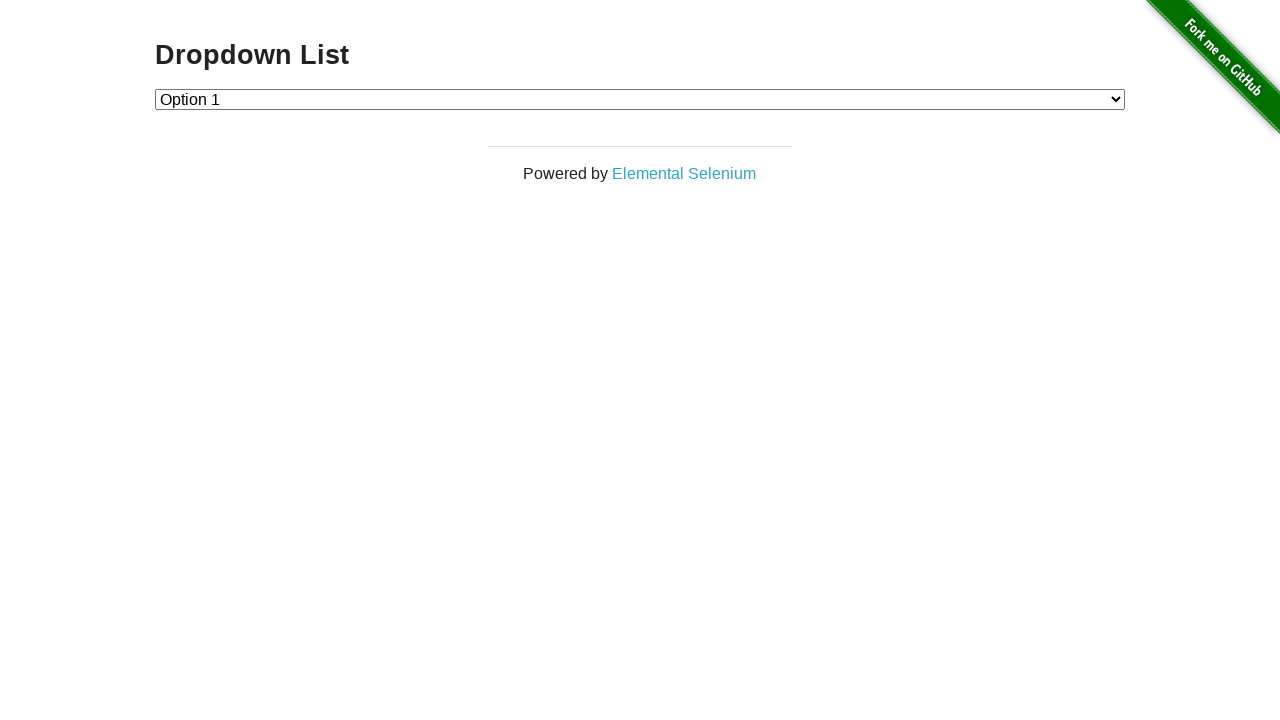

Selected Option 2 by index 2 on #dropdown
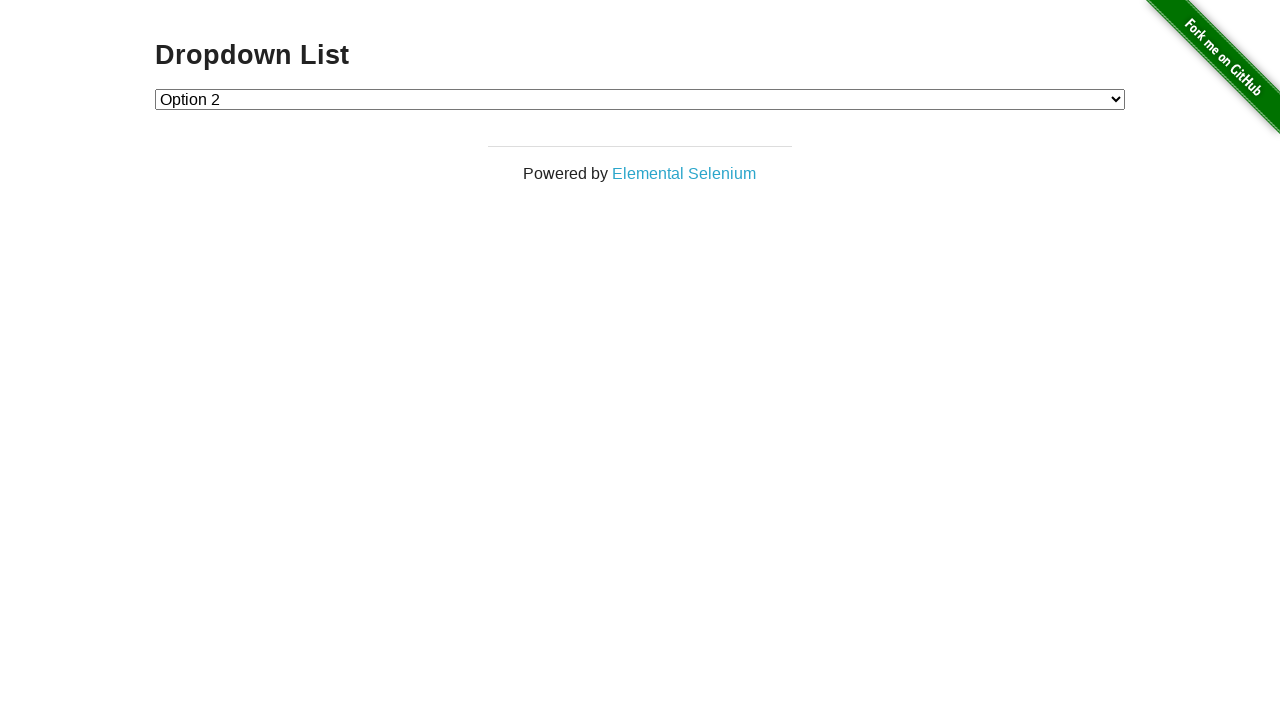

Selected Option 1 again by index 1 on #dropdown
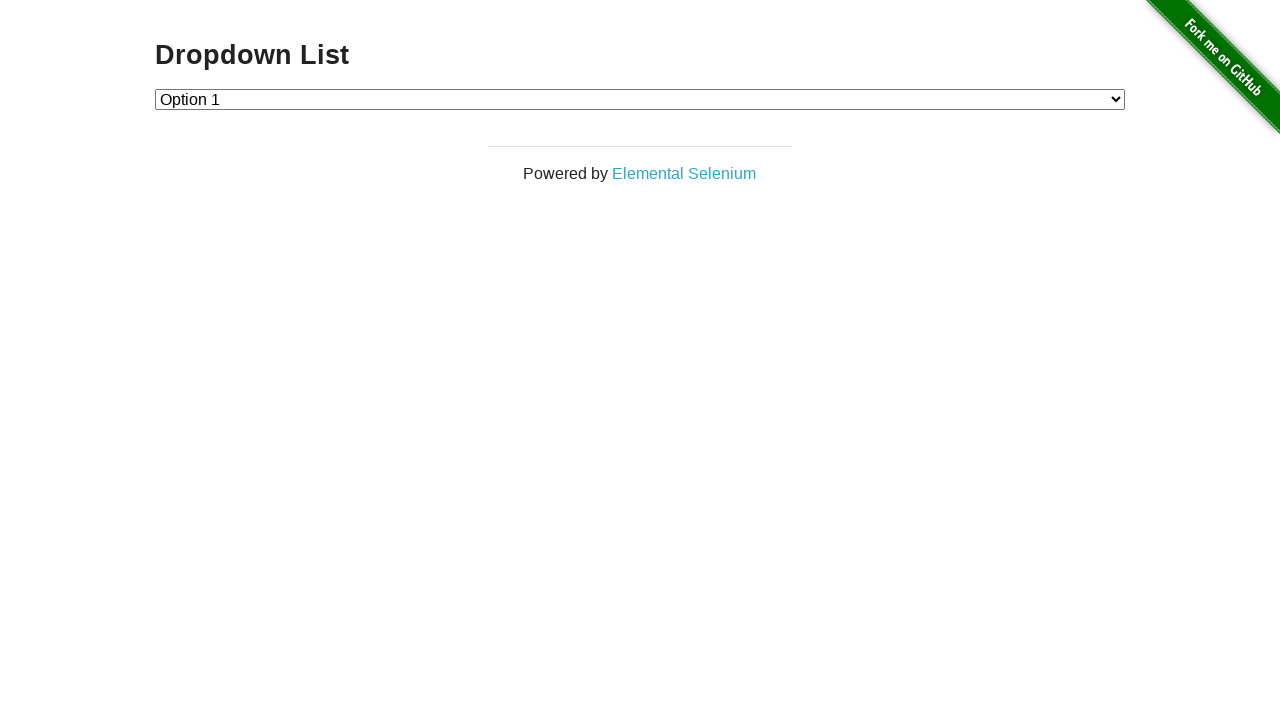

Selected default option by index 0 on #dropdown
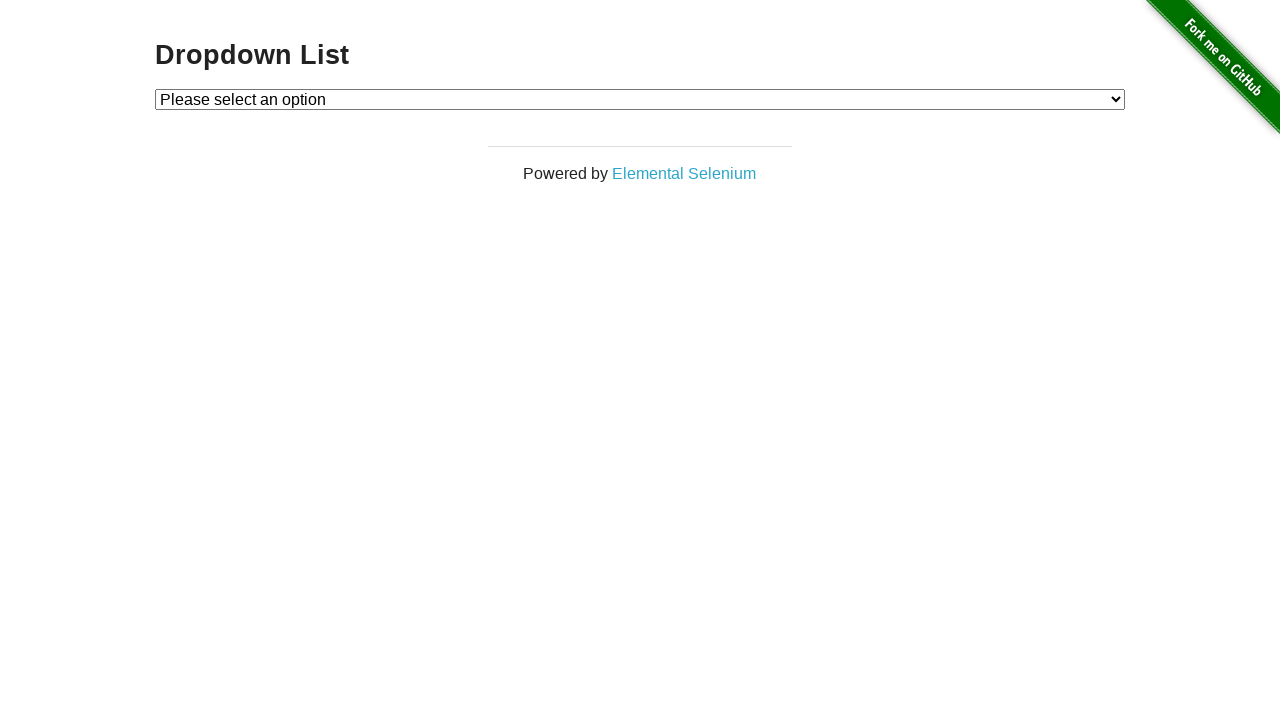

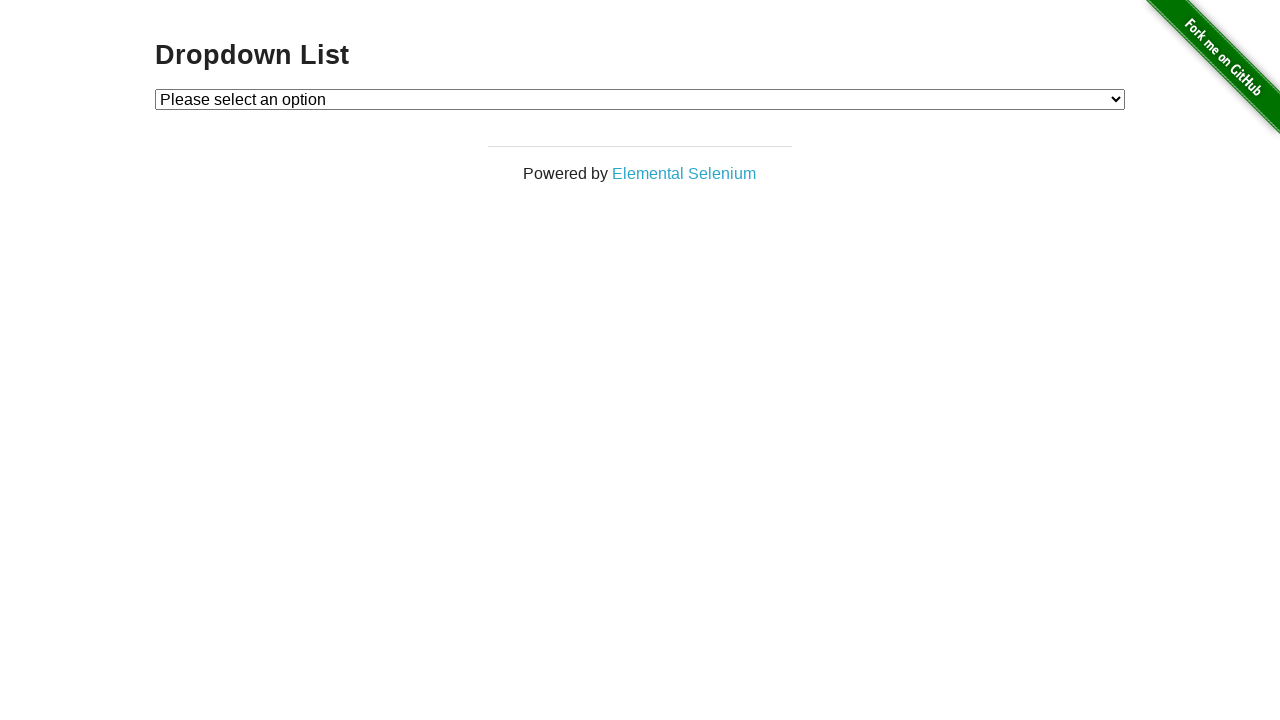